Launches browser and navigates to the Bajaj Auto website homepage to verify the page loads successfully

Starting URL: https://www.bajajauto.com/

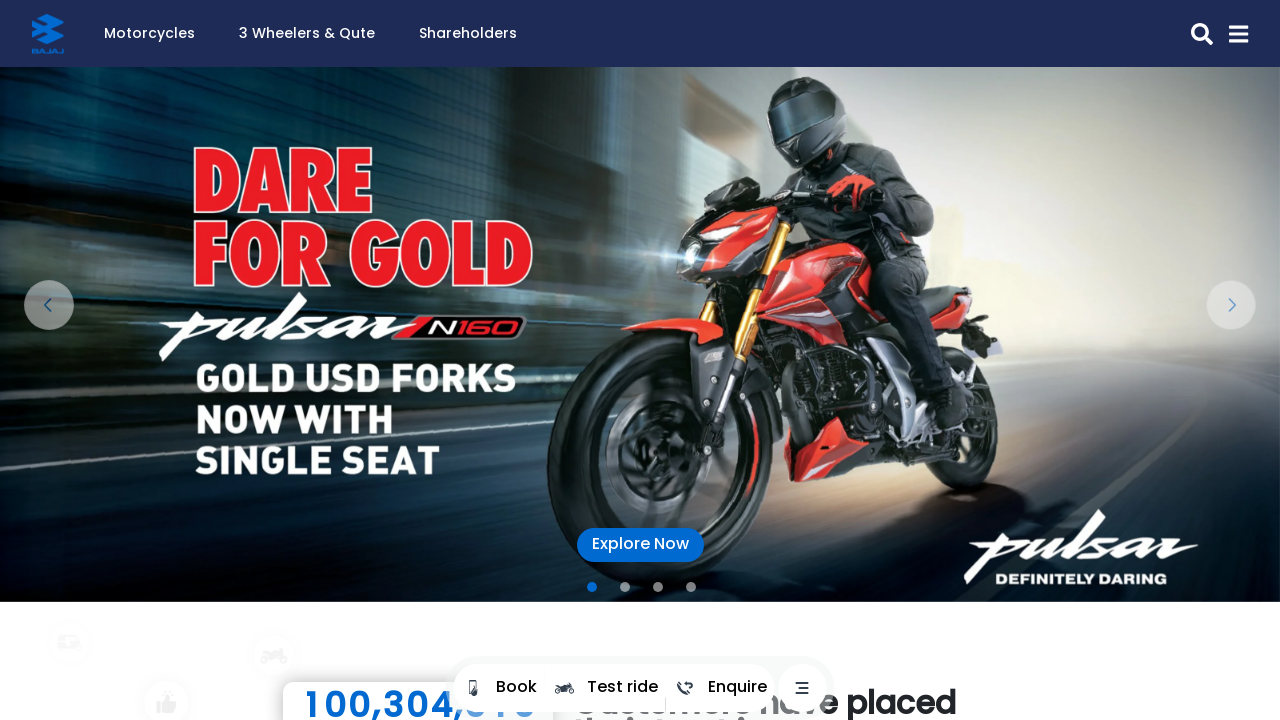

Waited for page DOM to load completely
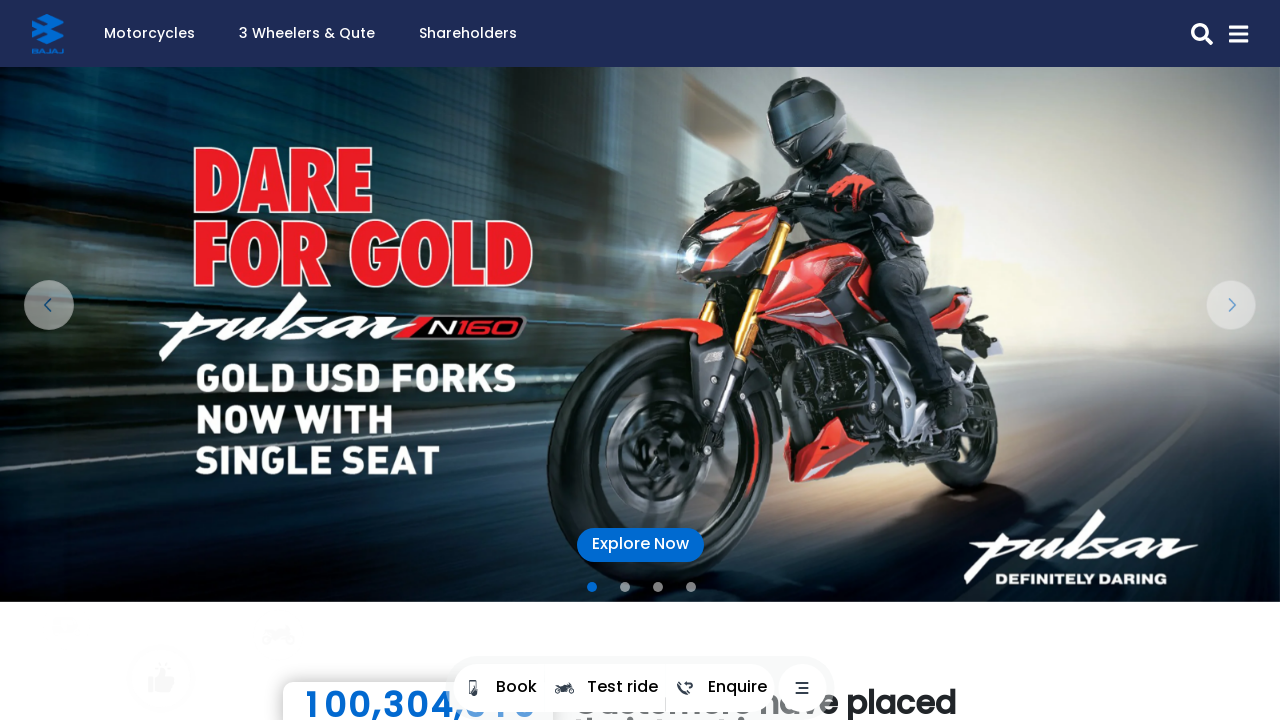

Verified body element is present on Bajaj Auto homepage
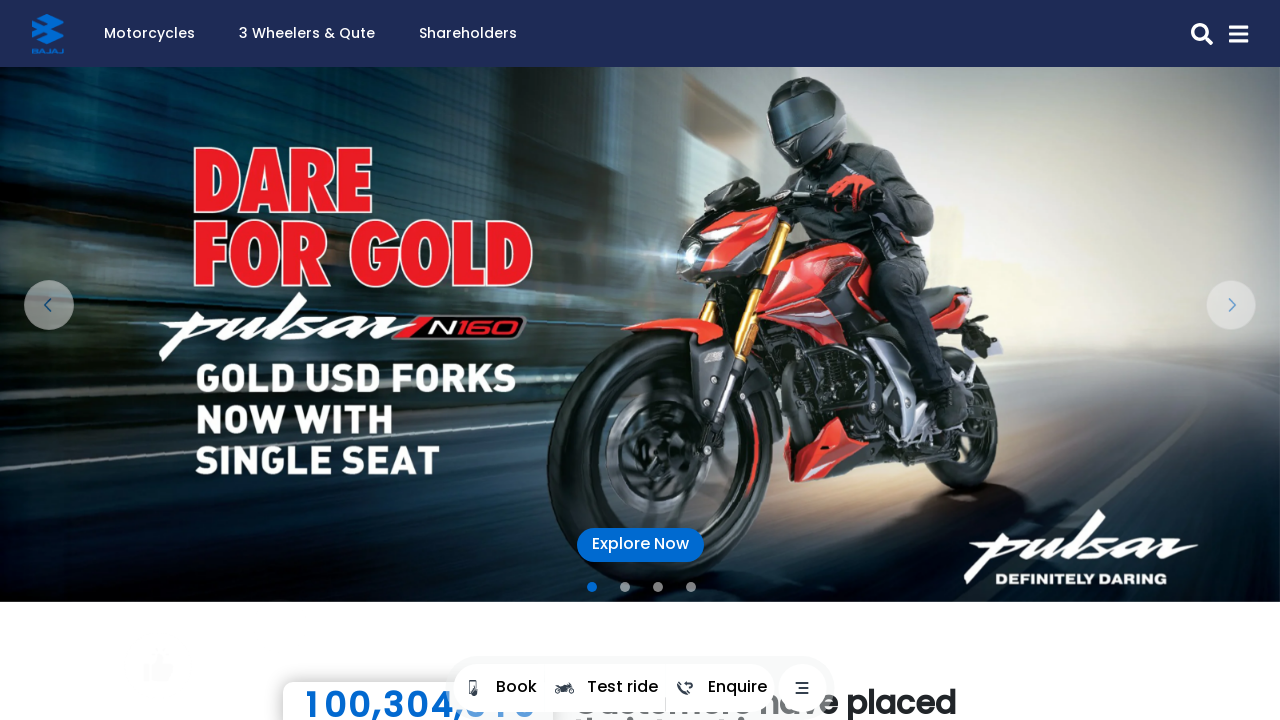

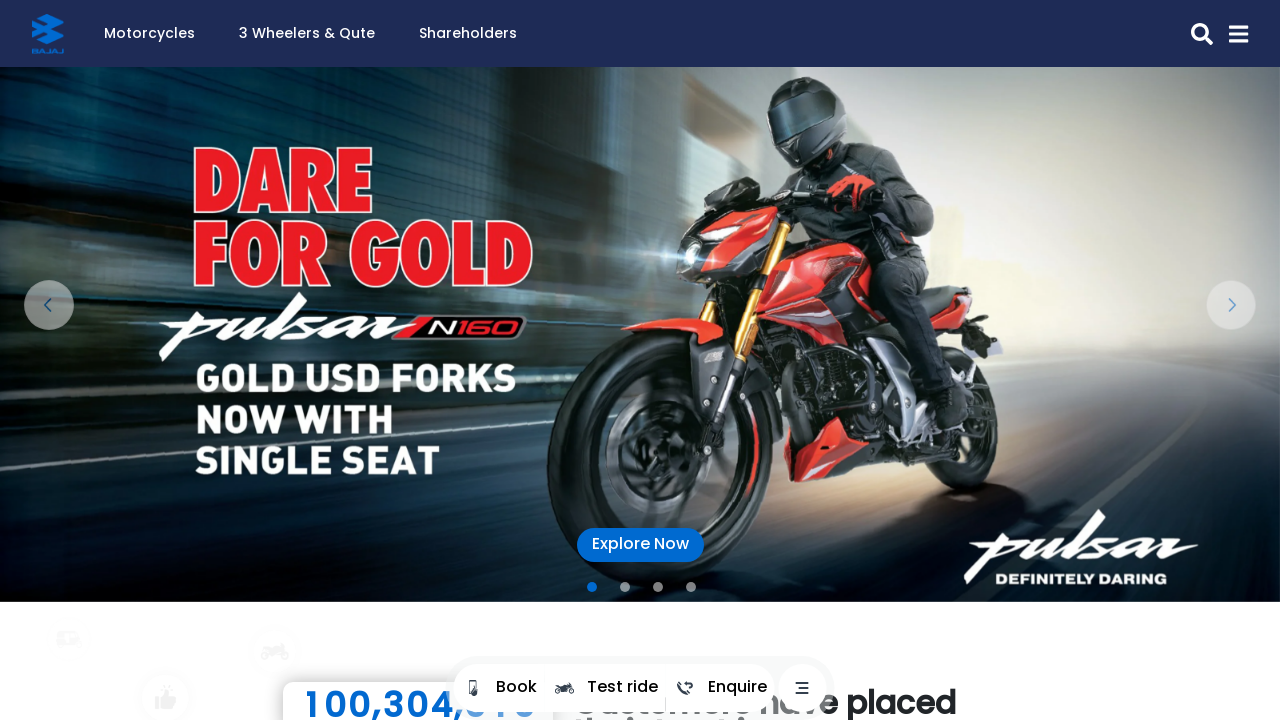